Tests text input functionality by entering text into an input field and clicking a button that updates its label based on the input value

Starting URL: http://uitestingplayground.com/textinput

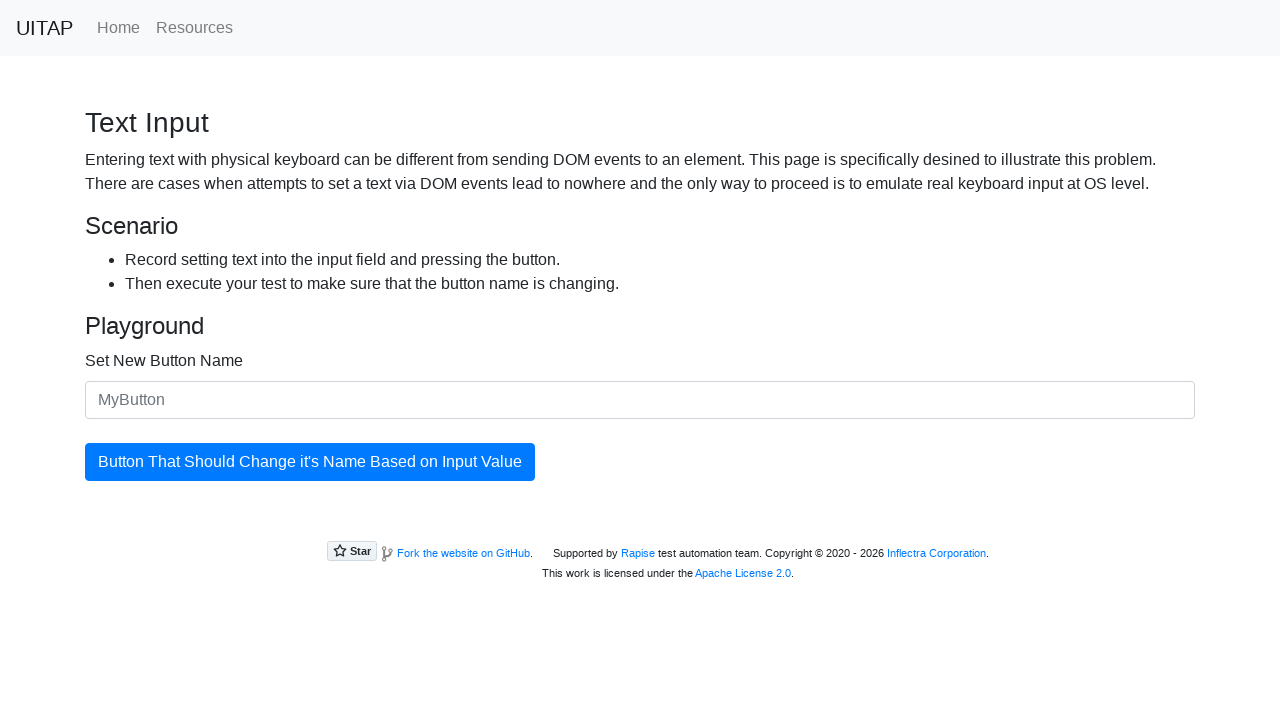

Filled text input field with 'Skypro' on #newButtonName
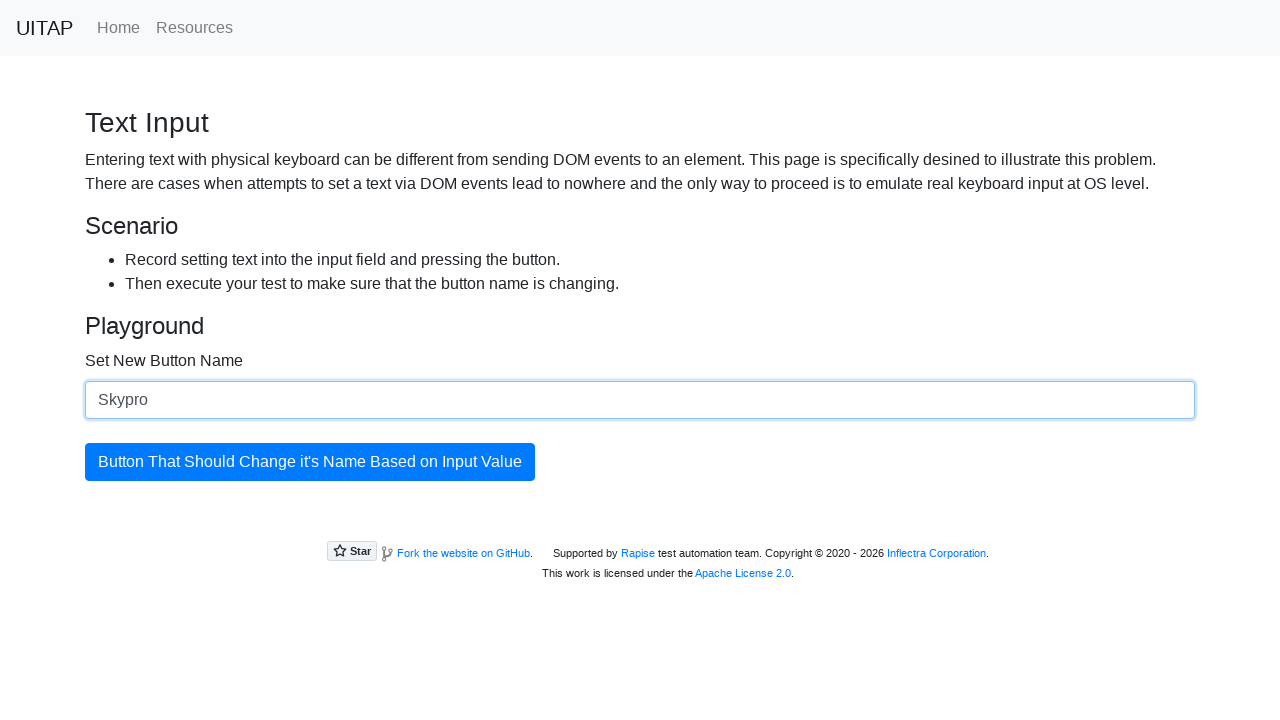

Clicked the update button at (310, 462) on button#updatingButton
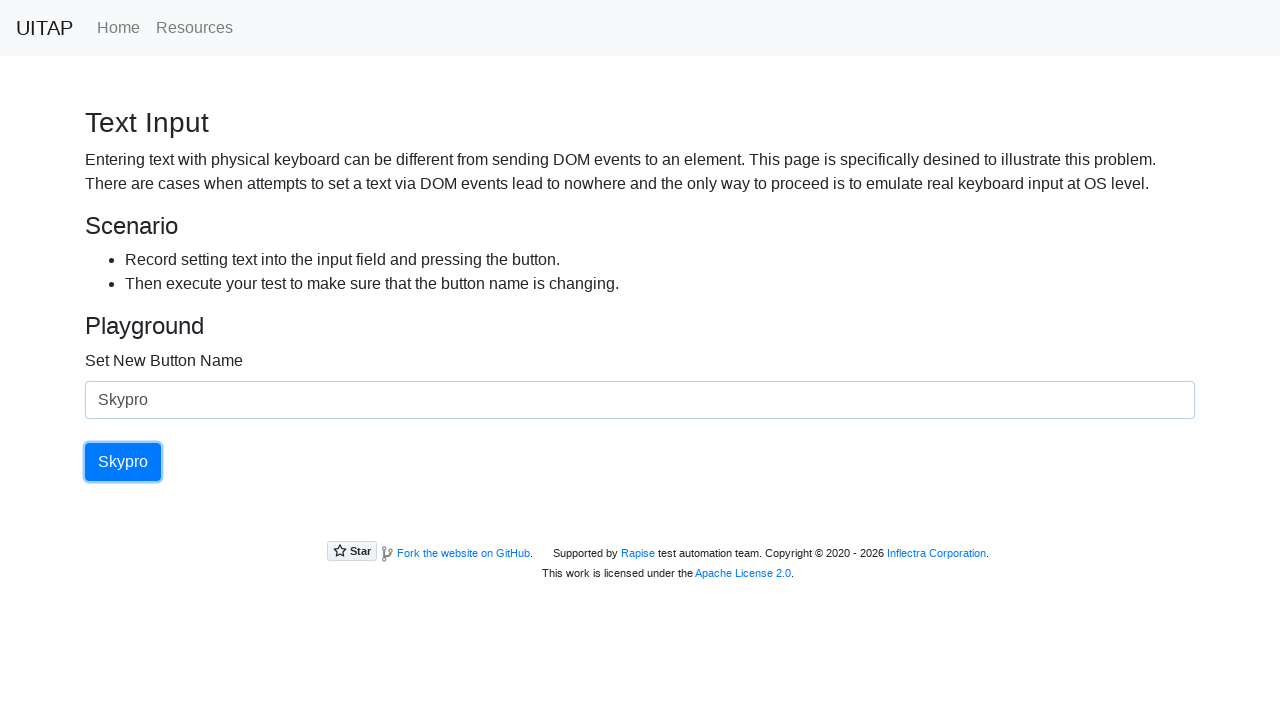

Verified button label was updated to 'Skypro'
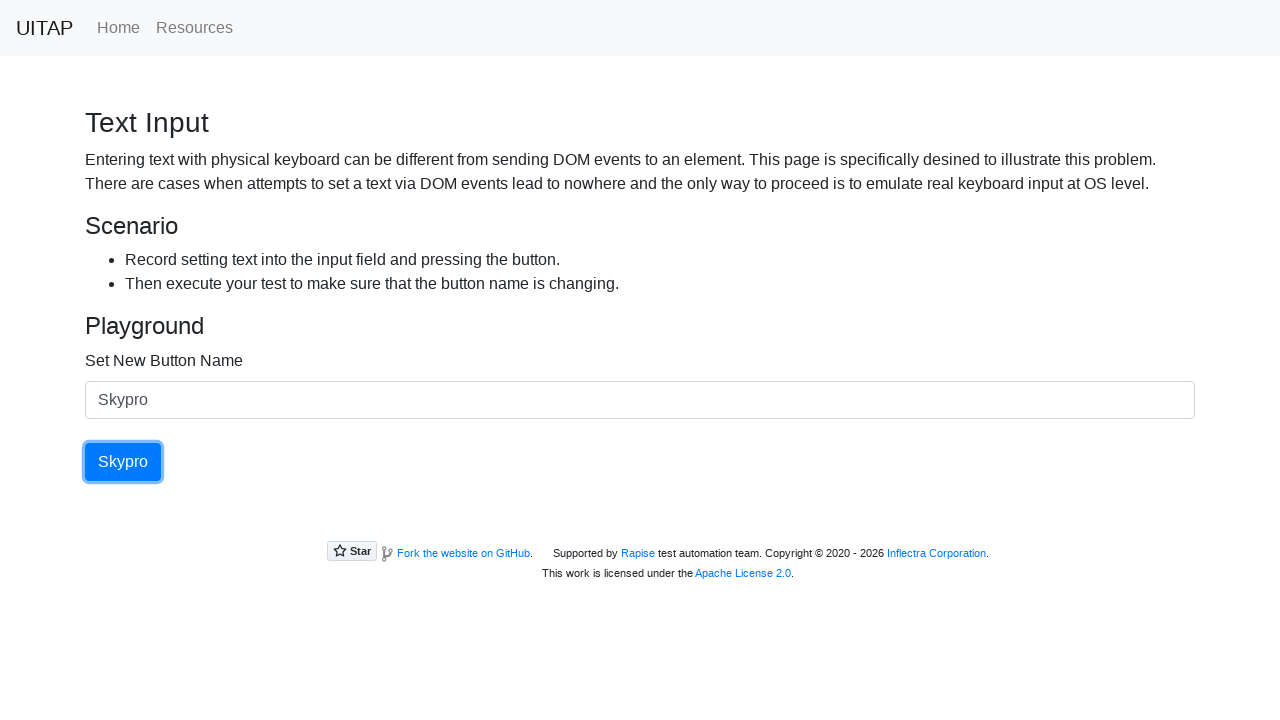

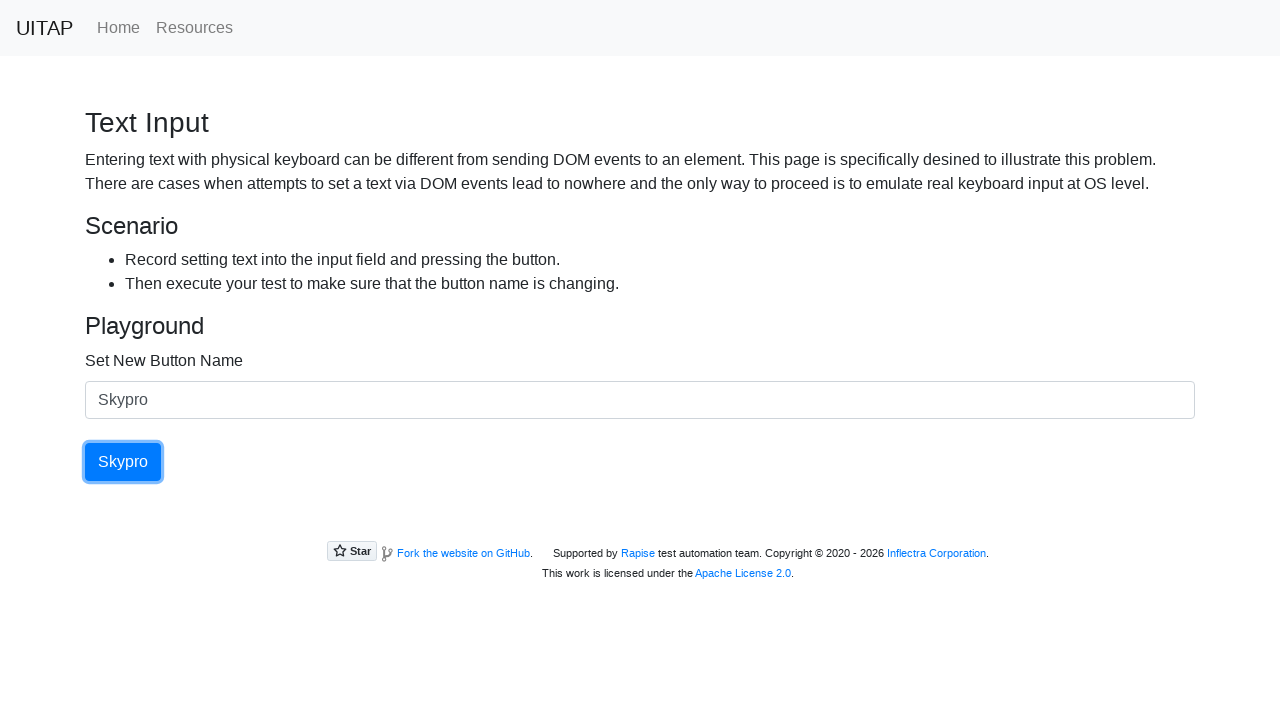